Tests the FAQ section by clicking on the delivery outside MKAD question and verifying the answer about Moscow region delivery

Starting URL: https://qa-scooter.praktikum-services.ru/

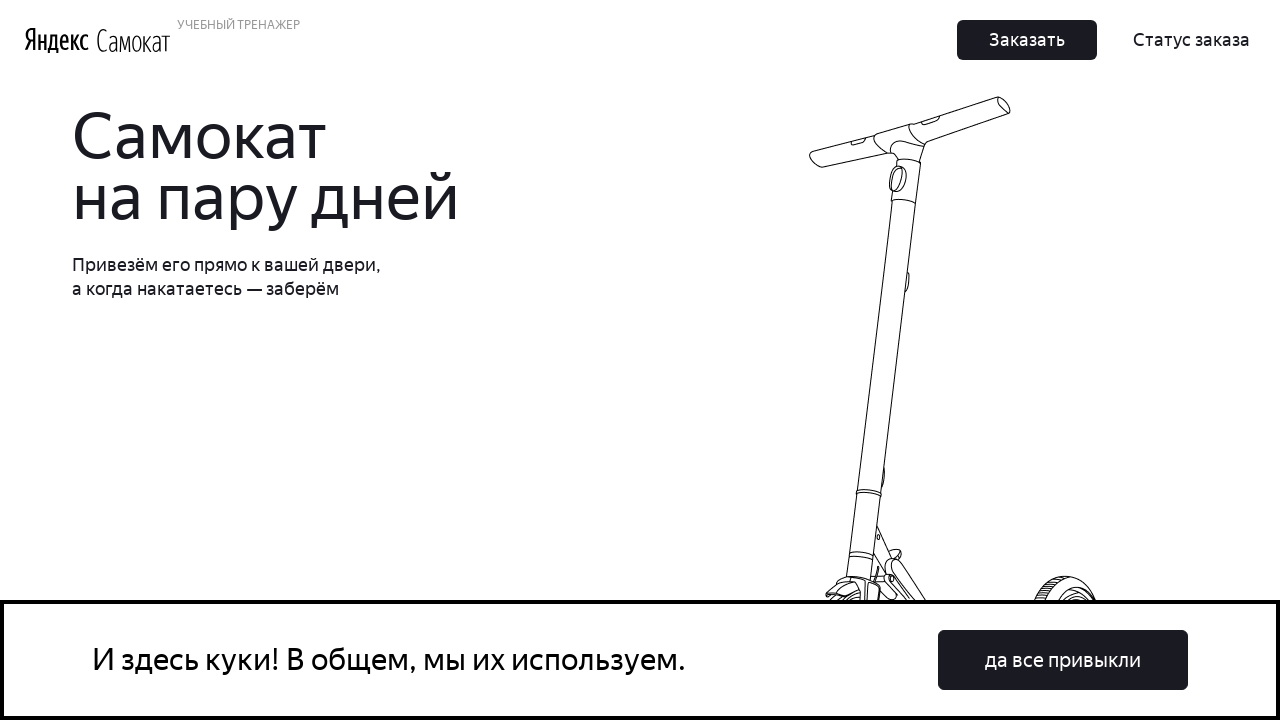

FAQ accordion section loaded
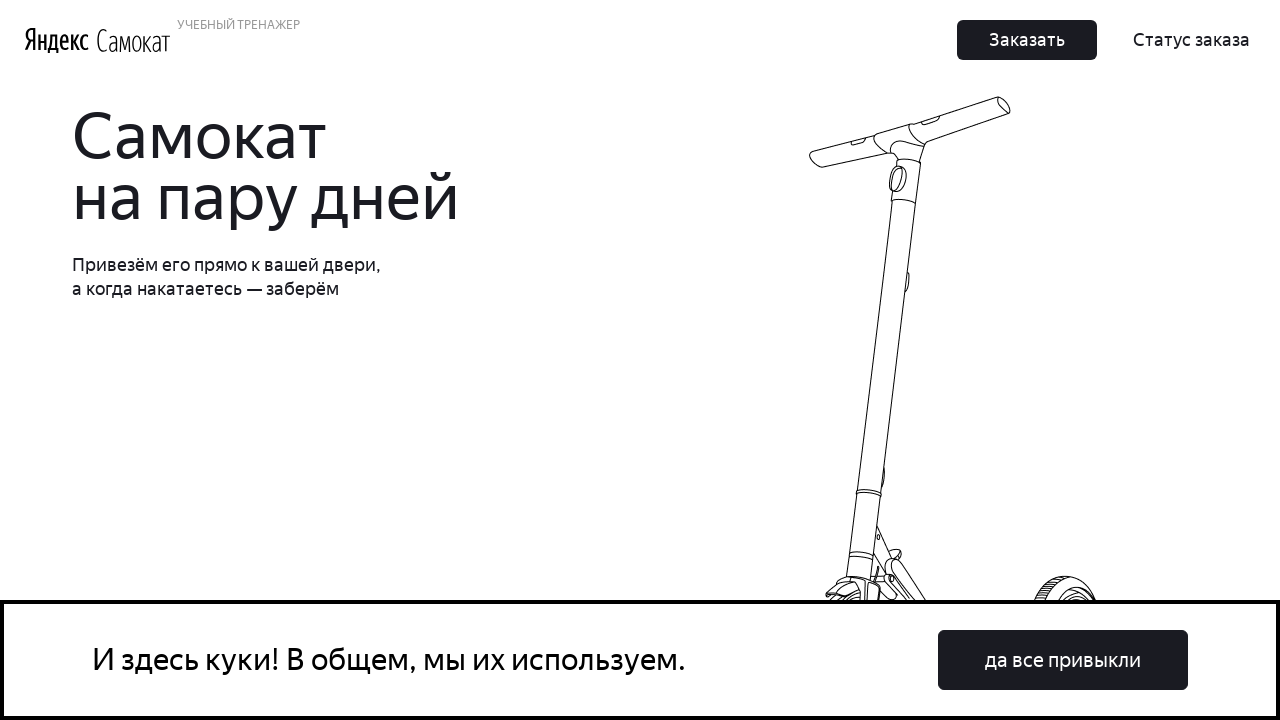

Clicked on 'Delivery outside MKAD' question at (967, 492) on text=Я жизу за МКАДом, привезёте?
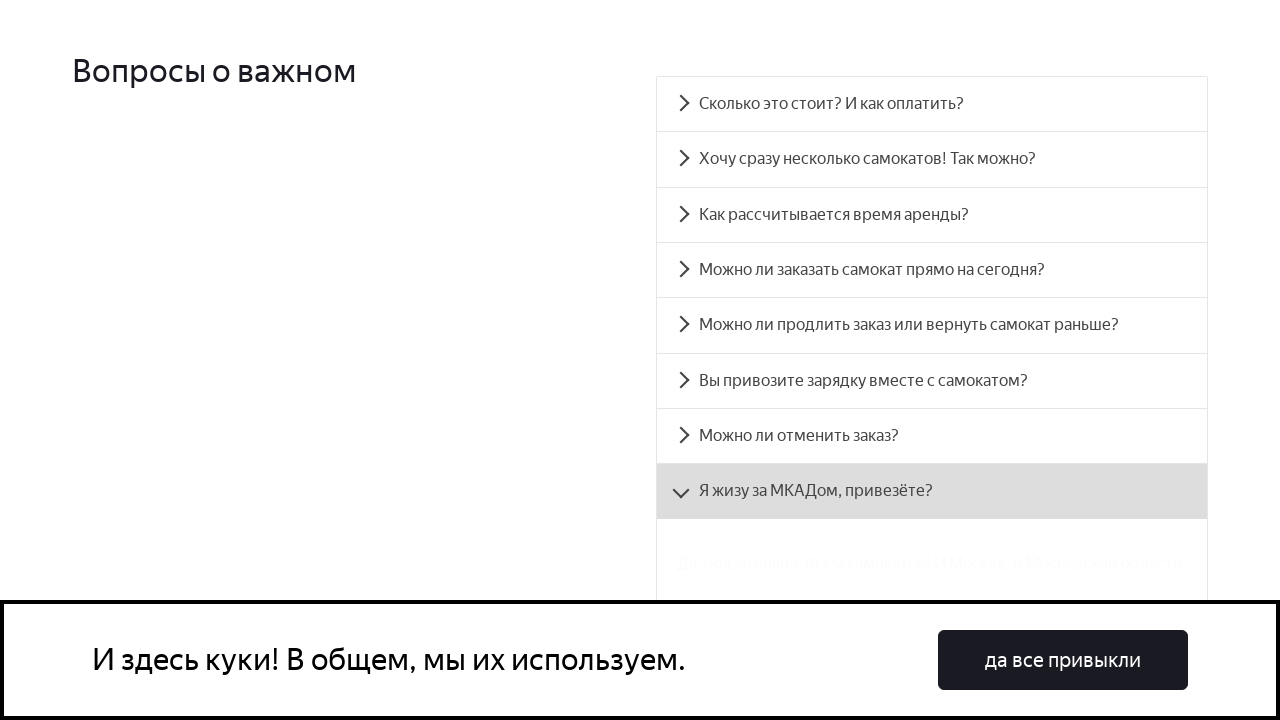

Answer about Moscow region delivery is visible
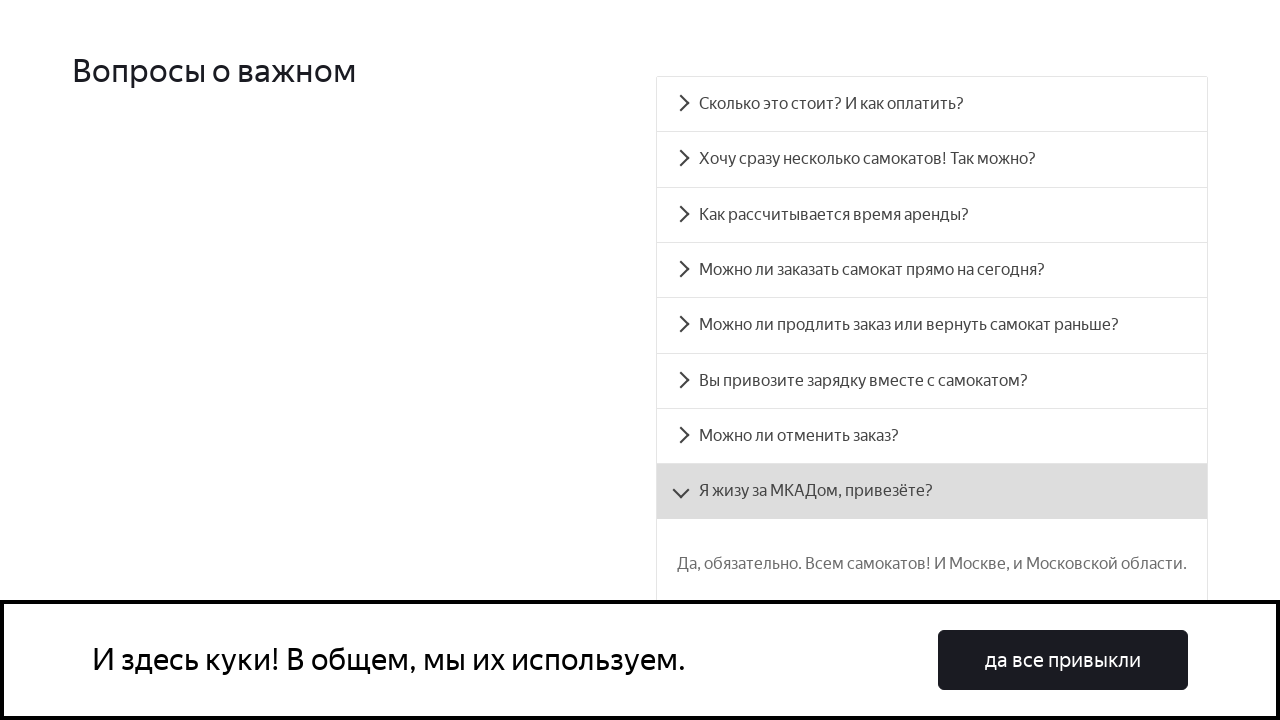

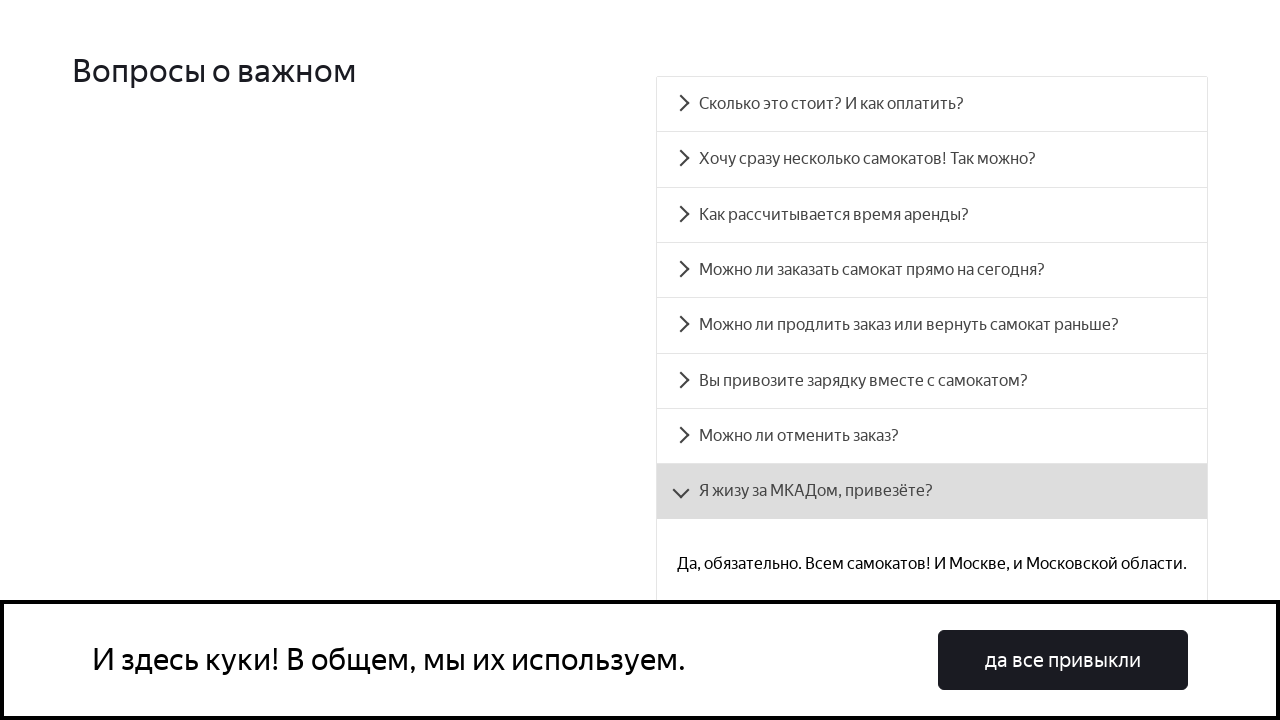